Tests opening a new tab by clicking a submit button on the W3Schools HTML forms page and switching to the newly opened tab

Starting URL: https://www.w3schools.com/html/html_forms.asp

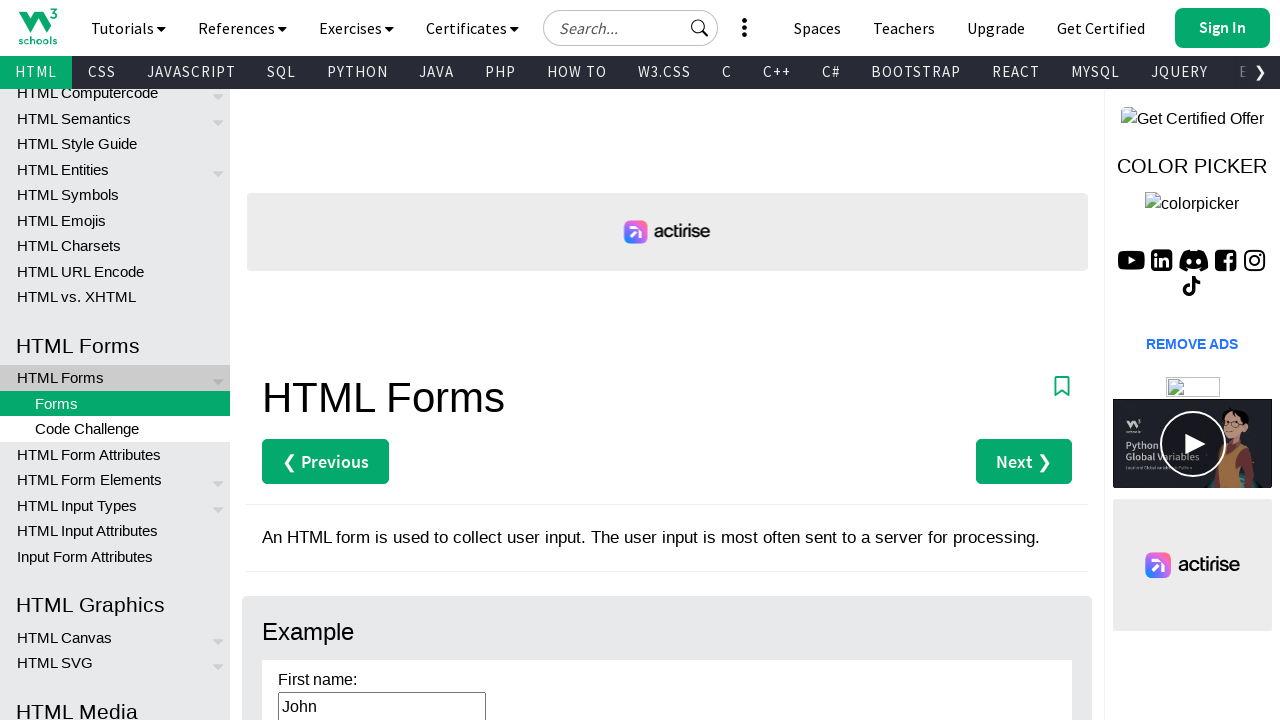

Clicked submit button on W3Schools HTML forms page at (311, 360) on xpath=//*[@id='main']/div[3]/div/form/input[3]
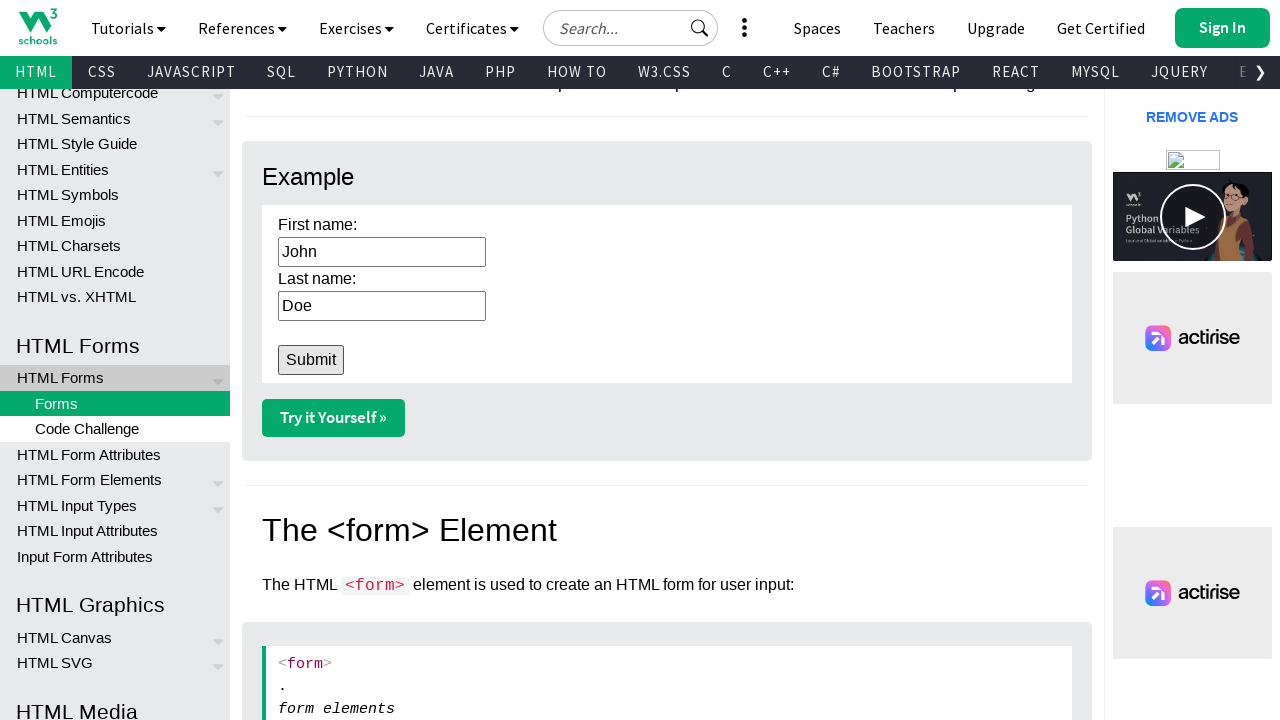

Clicked submit button again to open new tab at (311, 360) on xpath=//*[@id='main']/div[3]/div/form/input[3]
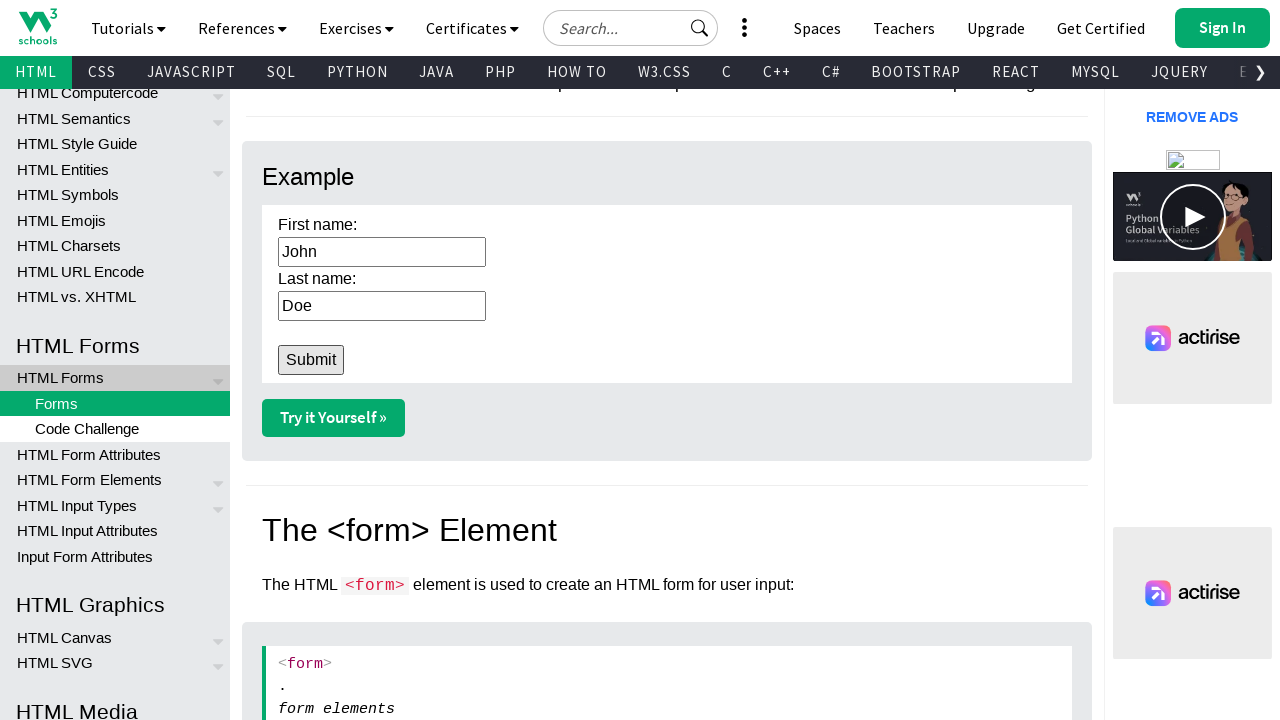

Switched to newly opened tab
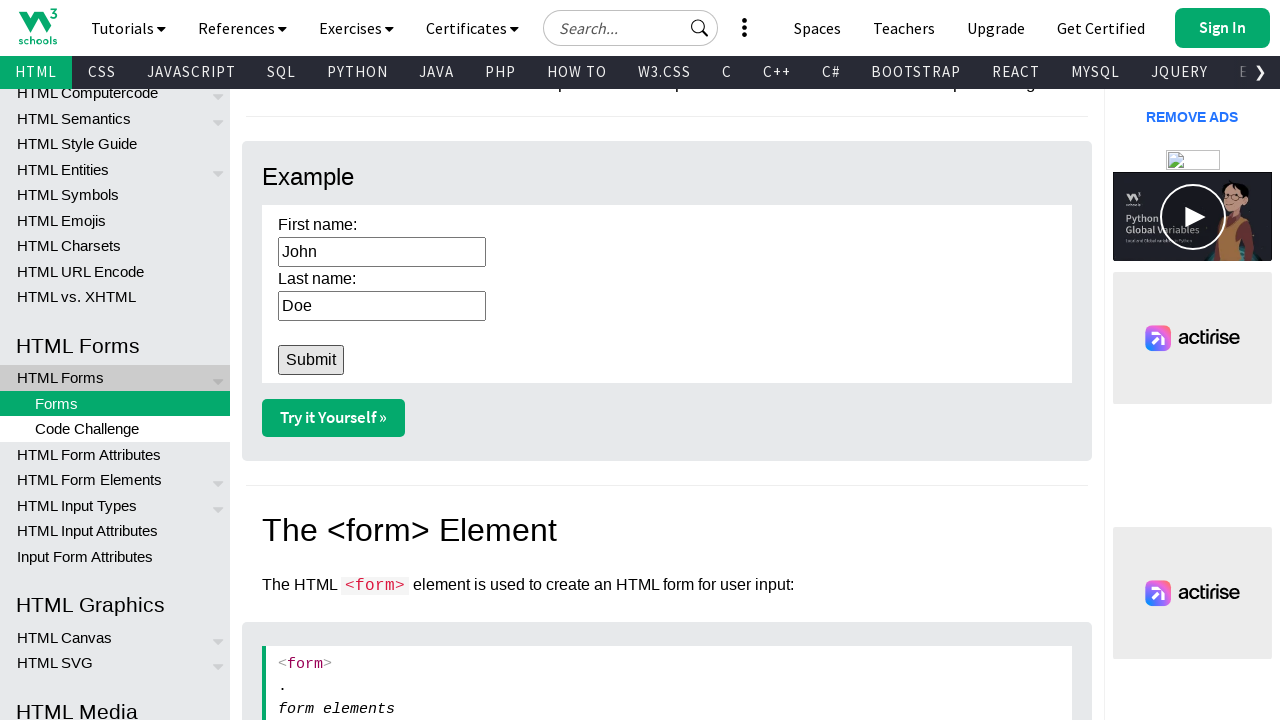

New tab finished loading
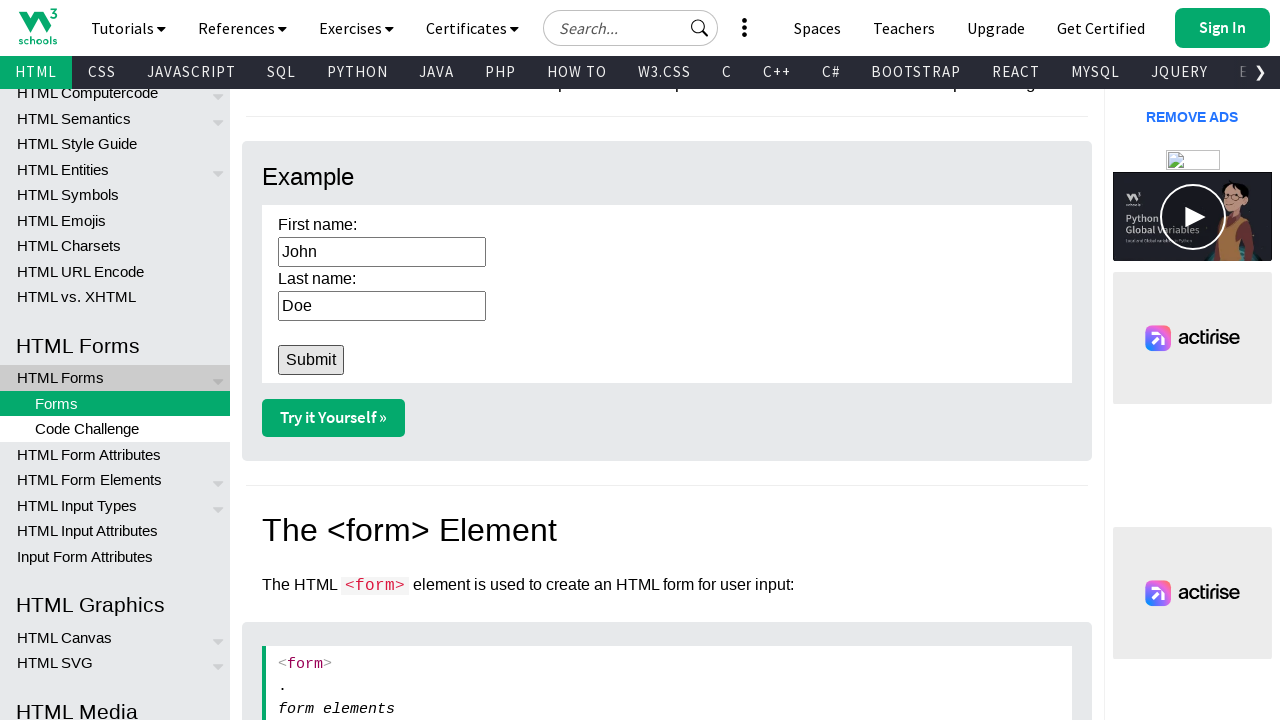

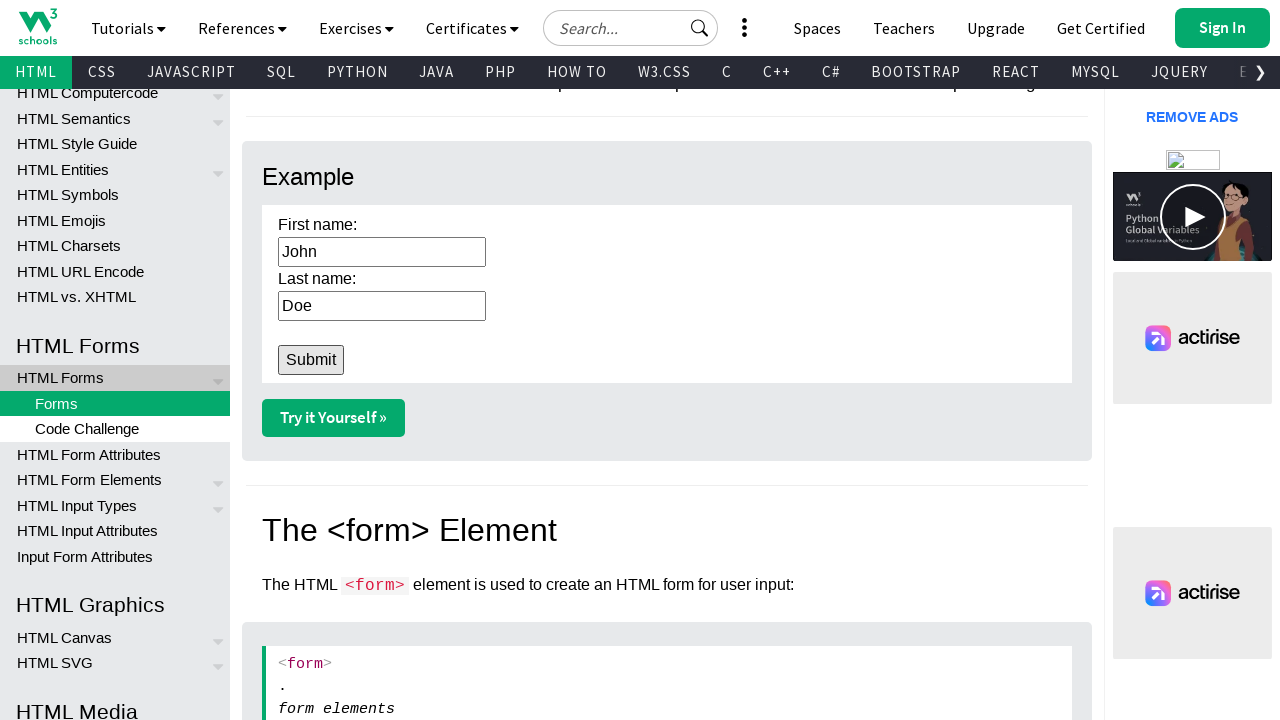